Tests JavaScript prompt alert by clicking a button, entering text into the prompt, accepting it, and verifying the entered text is displayed

Starting URL: https://loopcamp.vercel.app/javascript-alerts.html

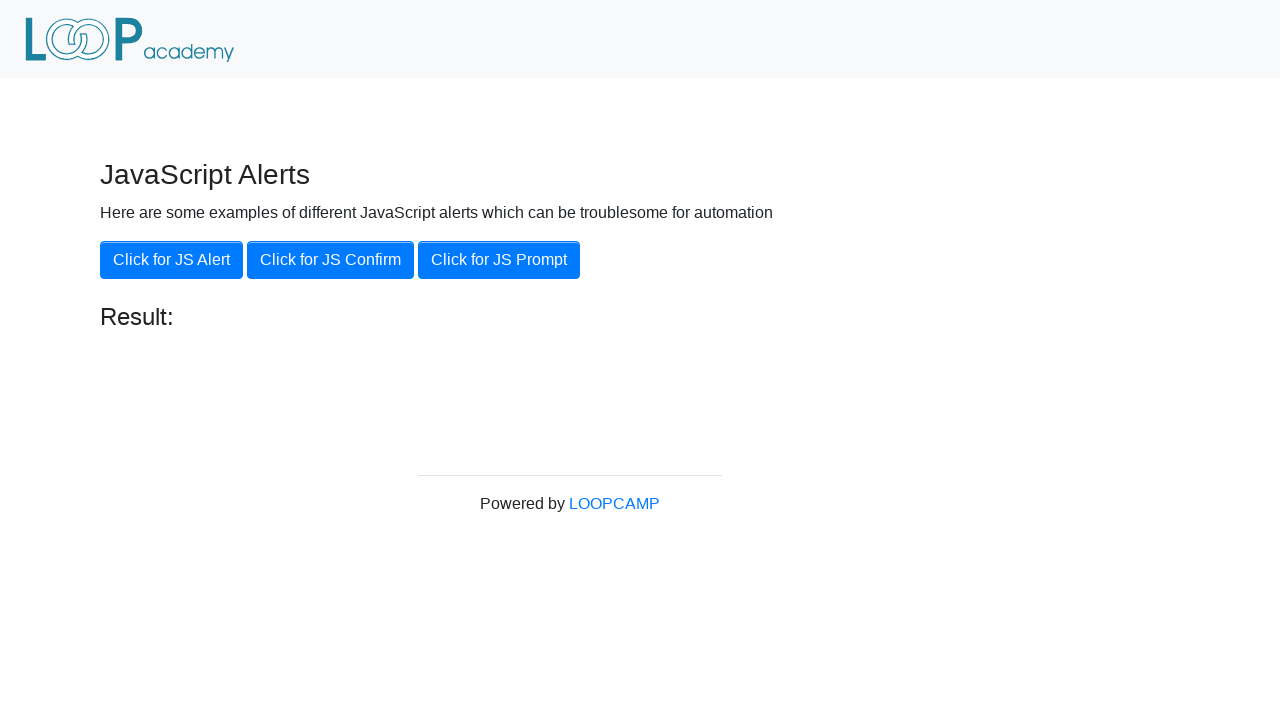

Set up dialog handler to accept prompt with text 'Loop Academy'
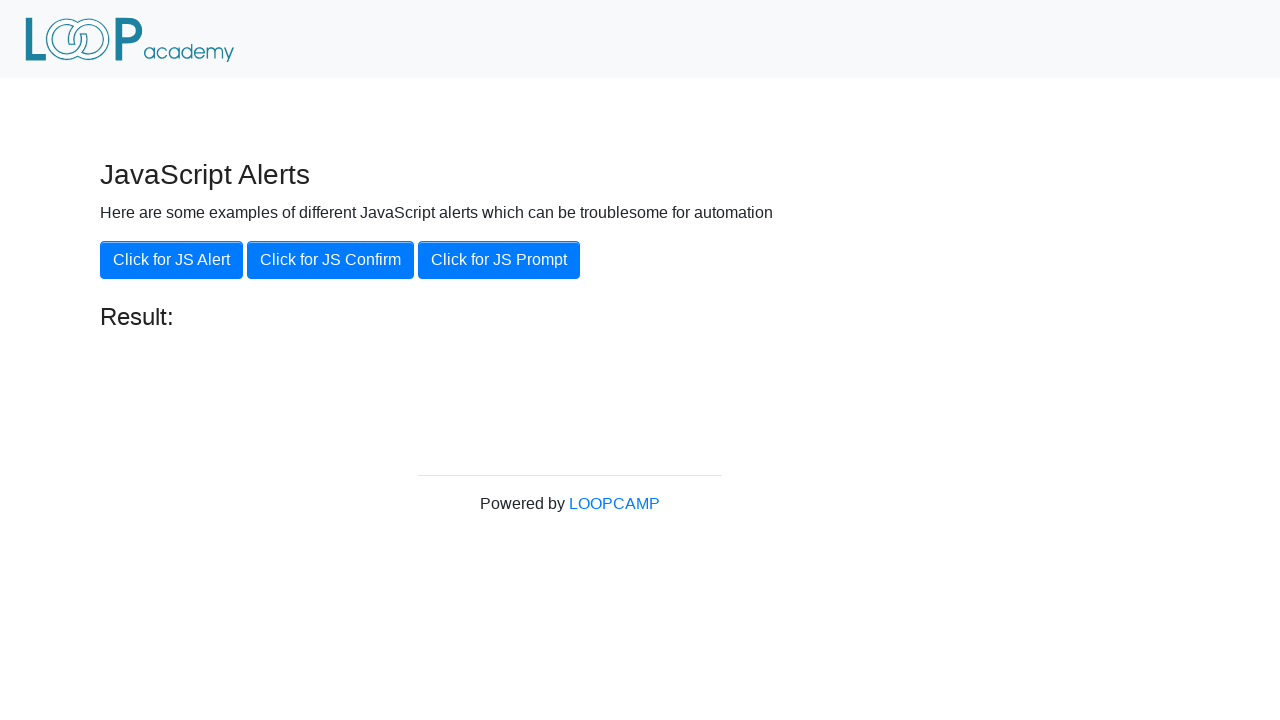

Clicked 'Click for JS Prompt' button at (499, 260) on xpath=//button[contains(text(),'Click for JS Prompt')]
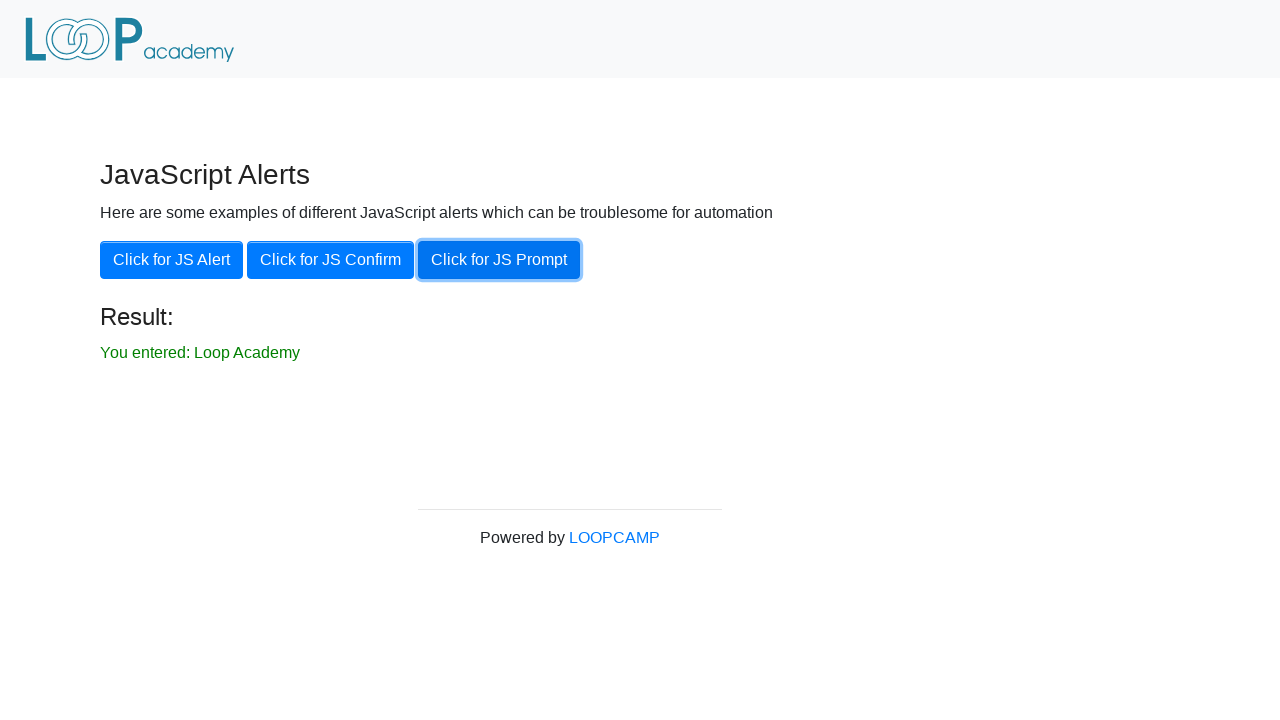

Result message appeared showing entered text
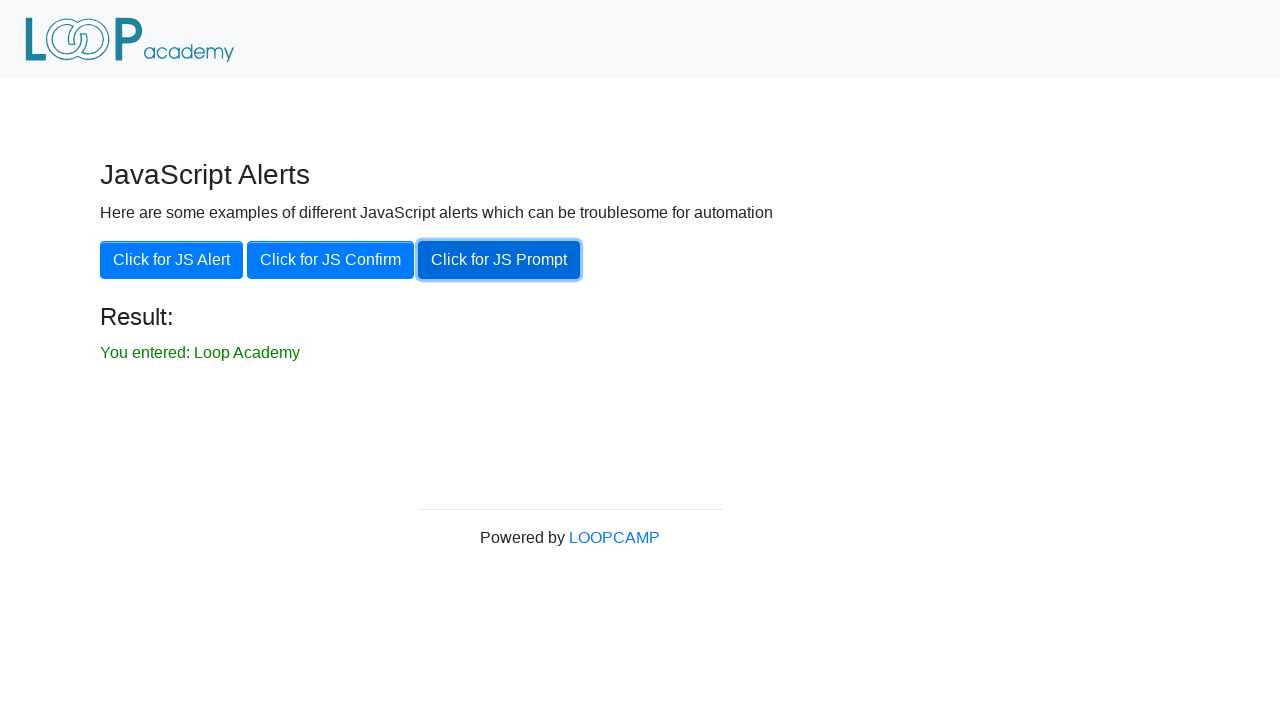

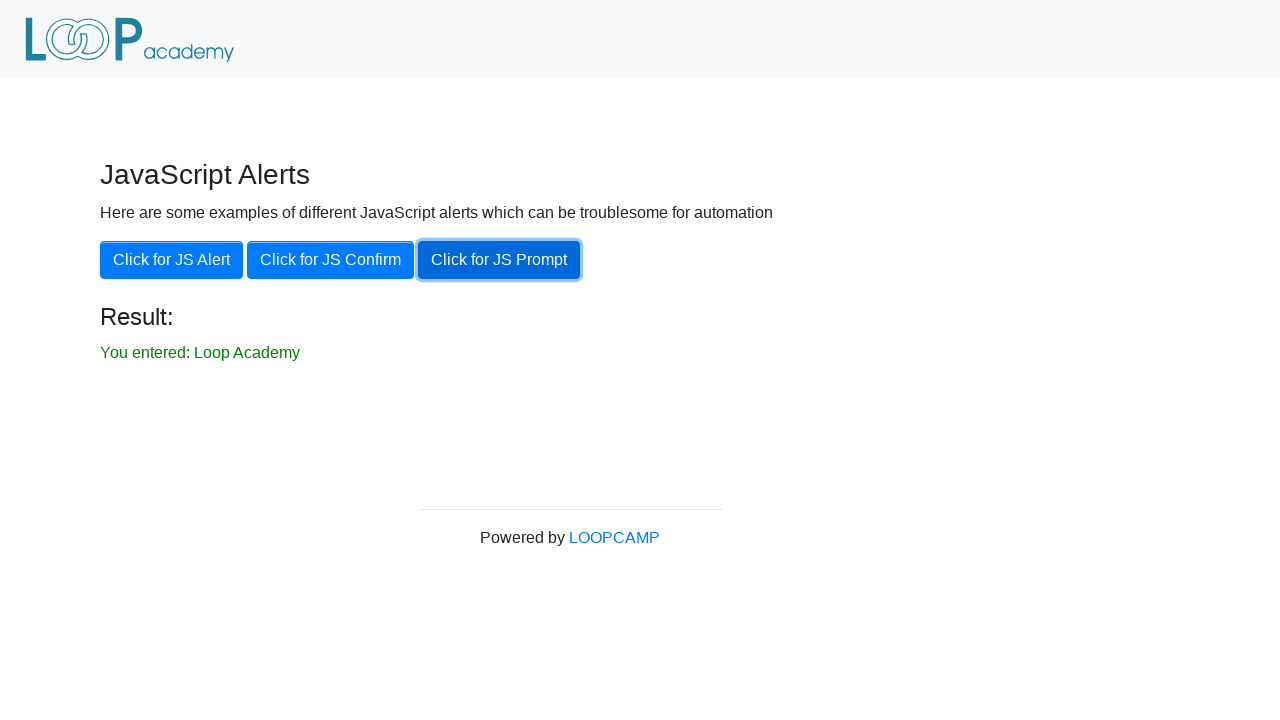